Tests element detection on MTS Belarus website by locating various elements using different selector strategies (CSS, XPath, tag name, partial link text)

Starting URL: https://www.mts.by

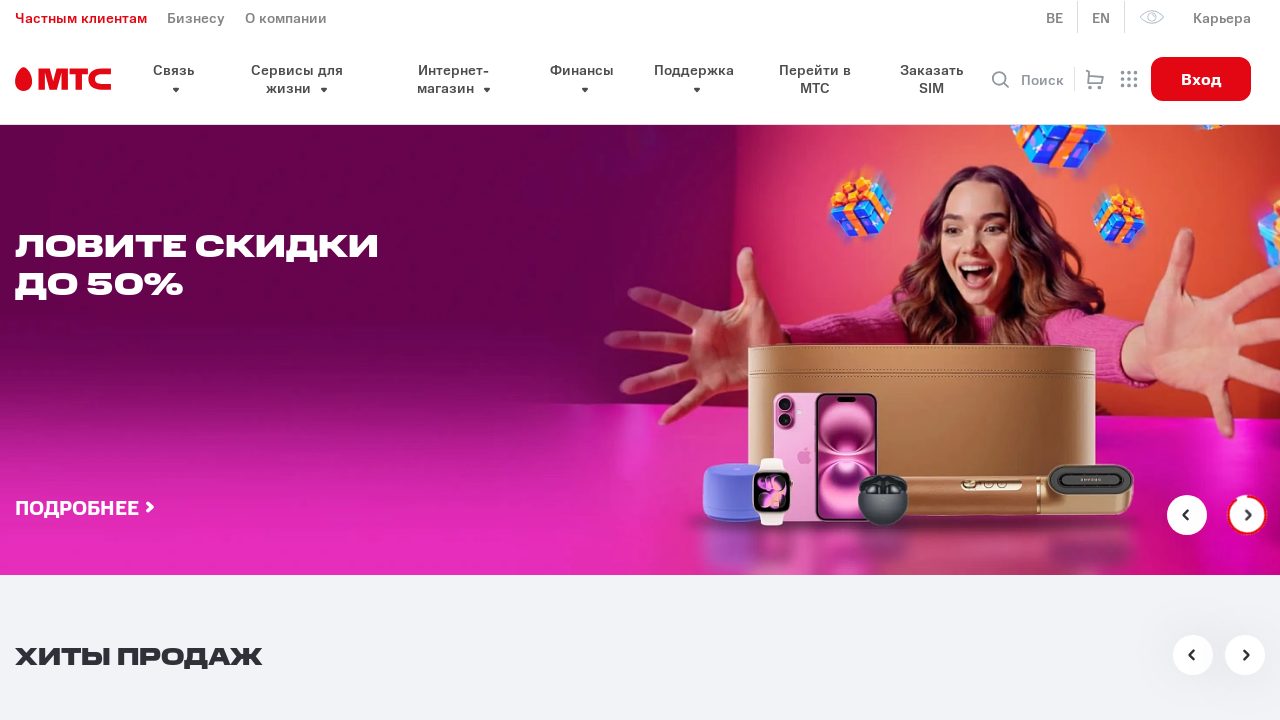

Located payment button using CSS selector '#pay-connection > button'
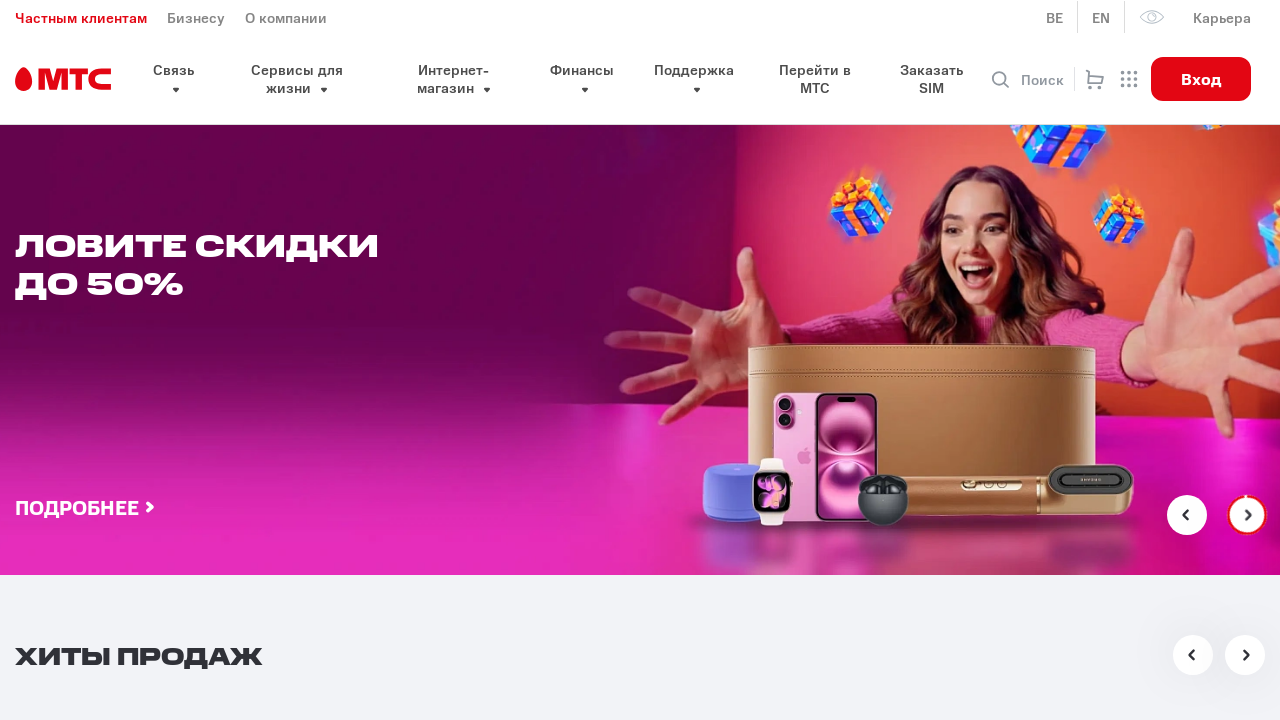

Payment button found with inner text: Продолжить
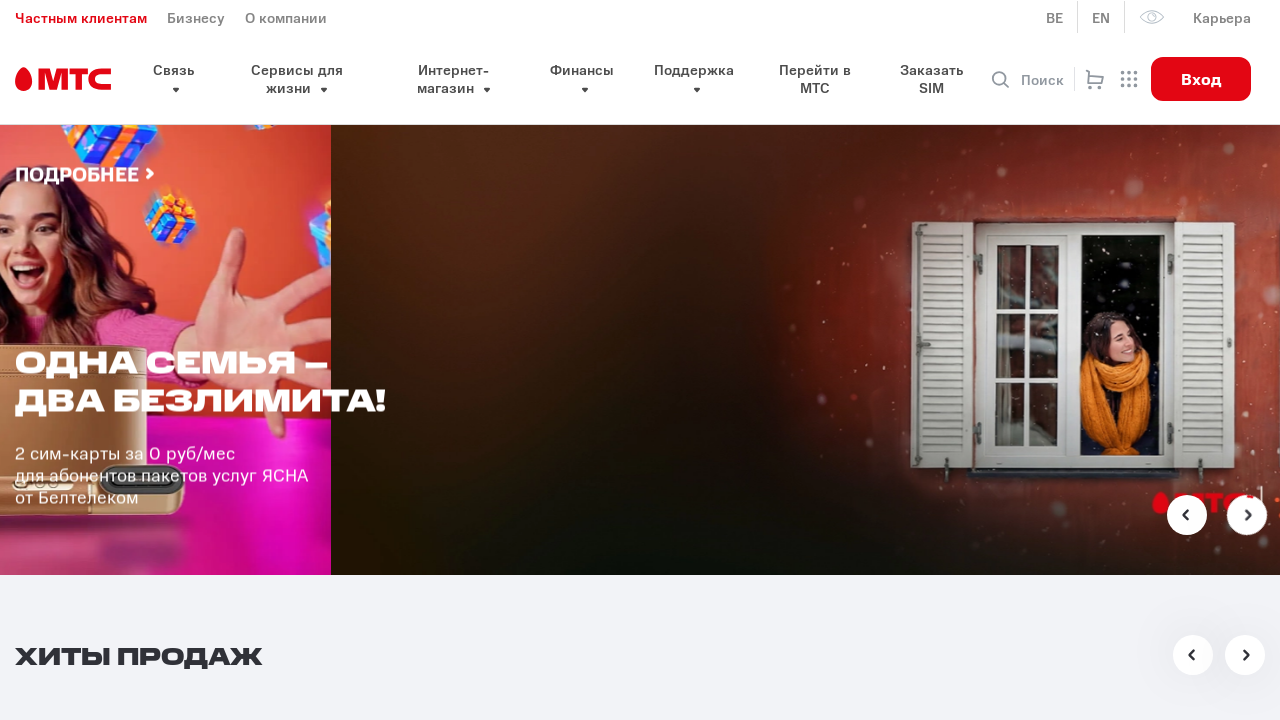

Located user icon using CSS selector
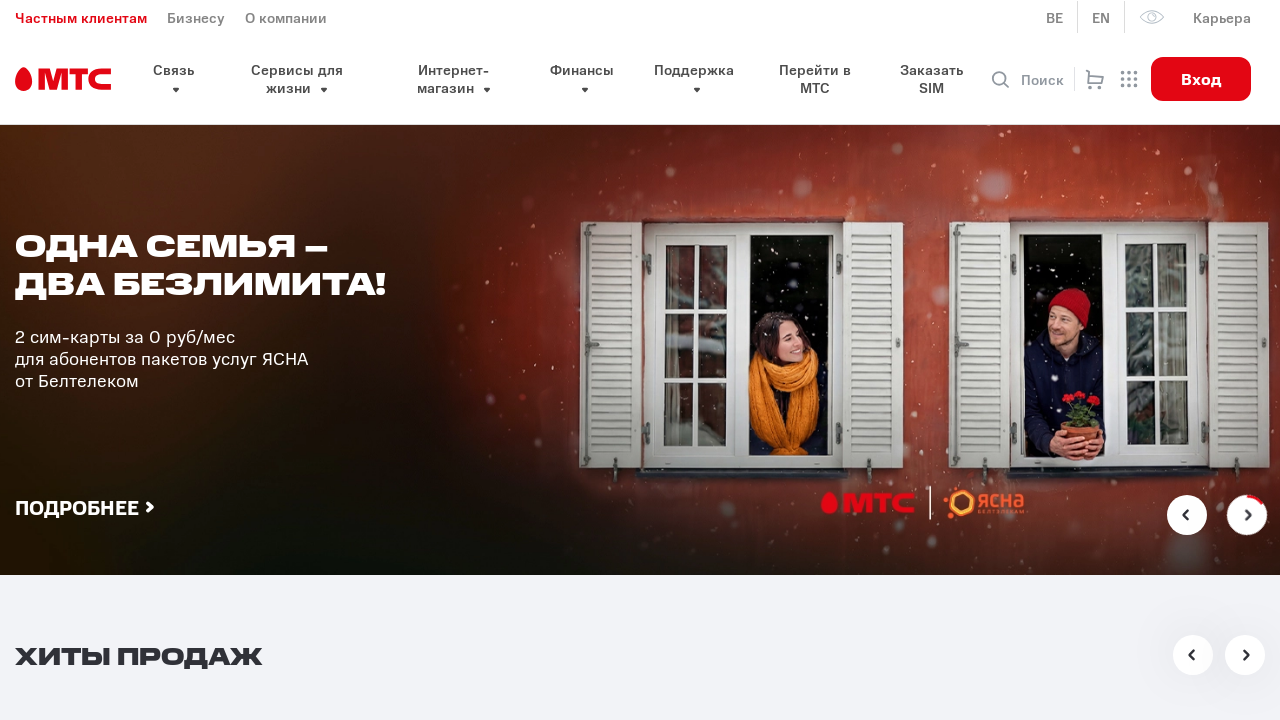

User icon CSS selector not found
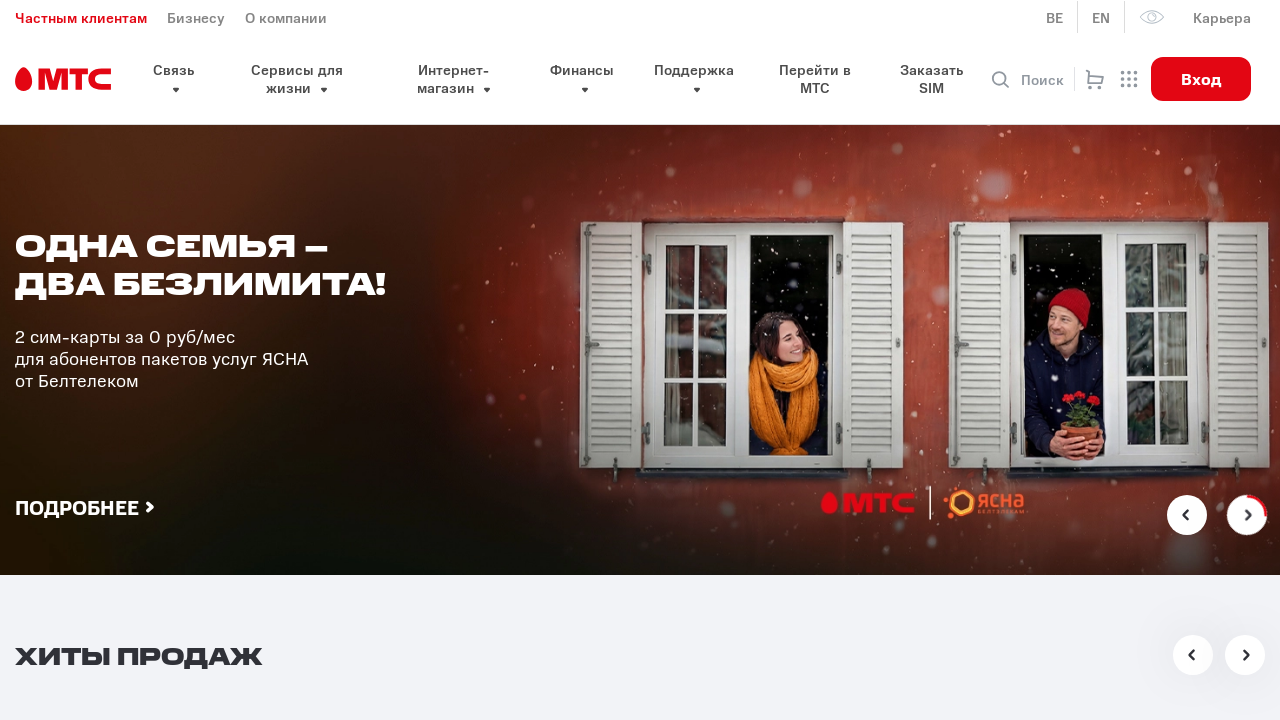

Located basket link using CSS selector
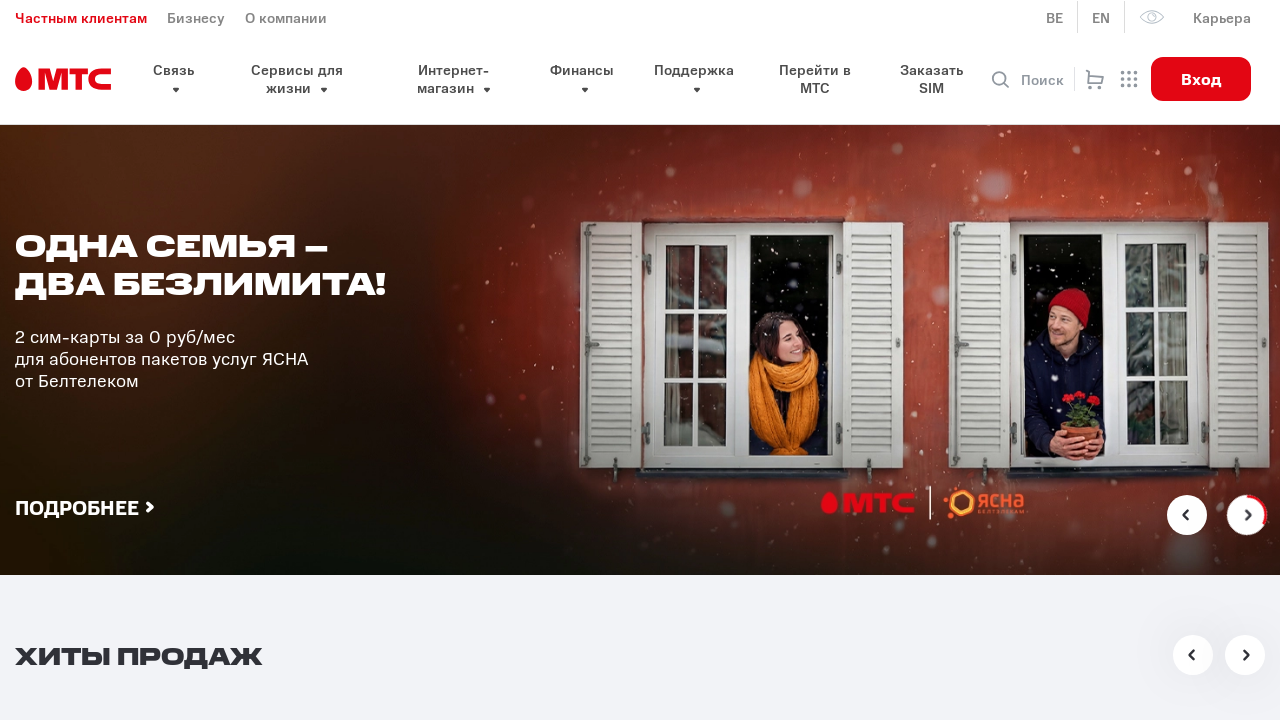

Basket link element found with text: Бизнесу
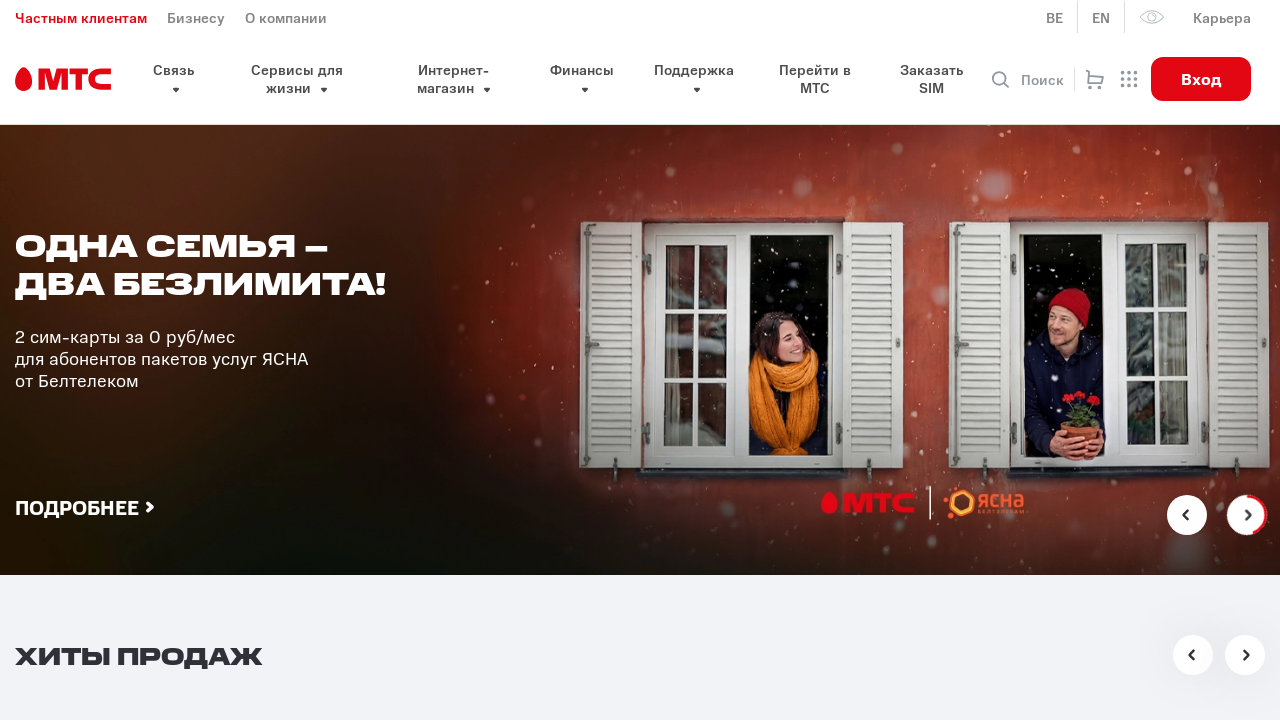

Located career link using XPath
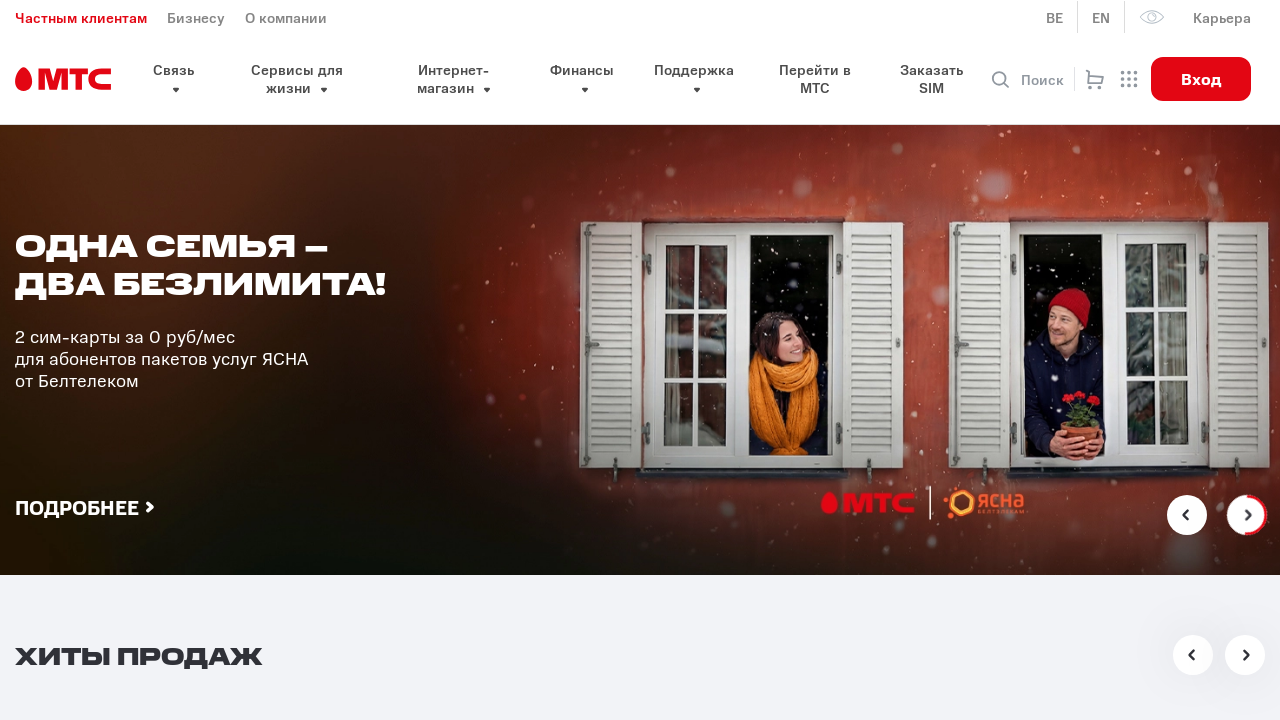

Career link element found with text: Карьера
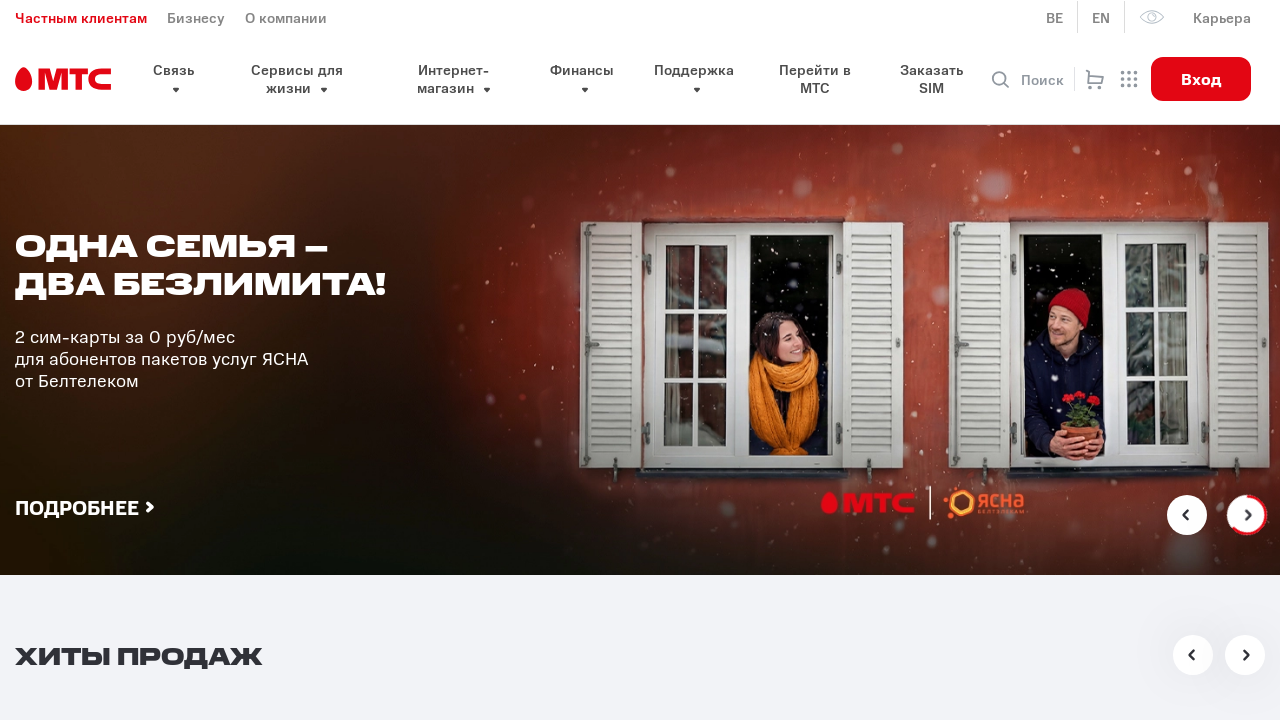

Located accept button using XPath
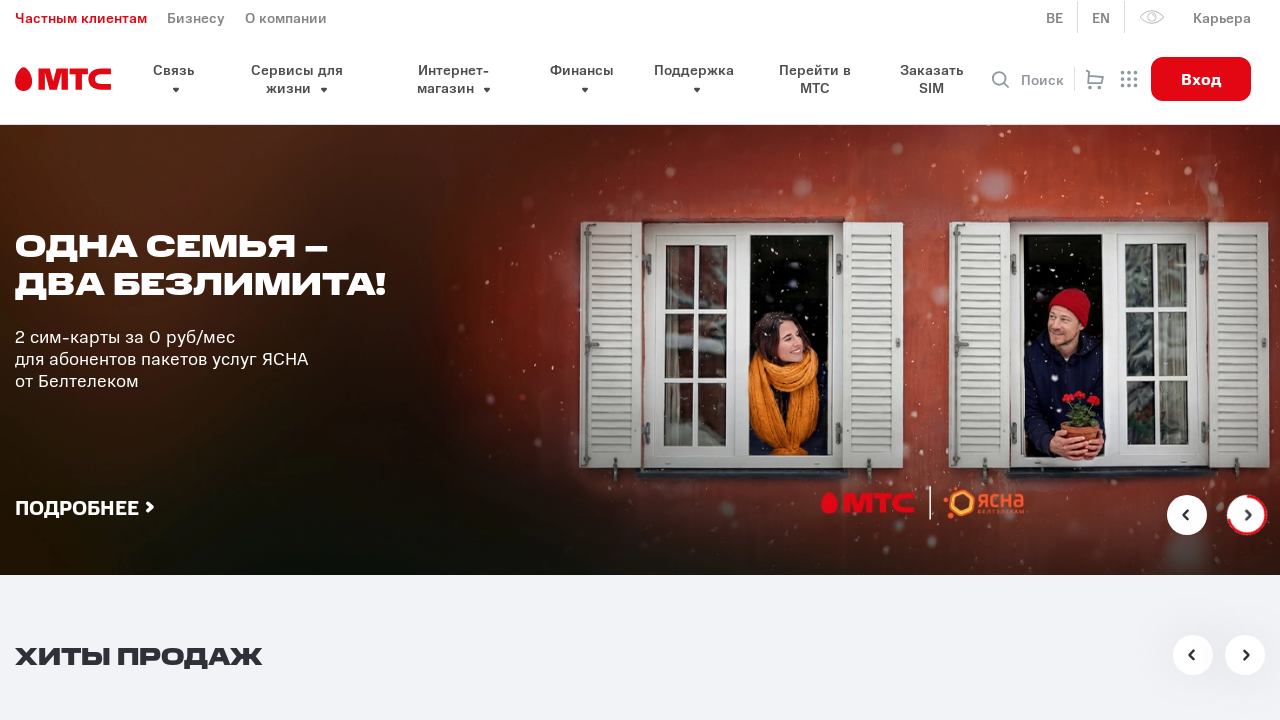

Located swipe button using XPath
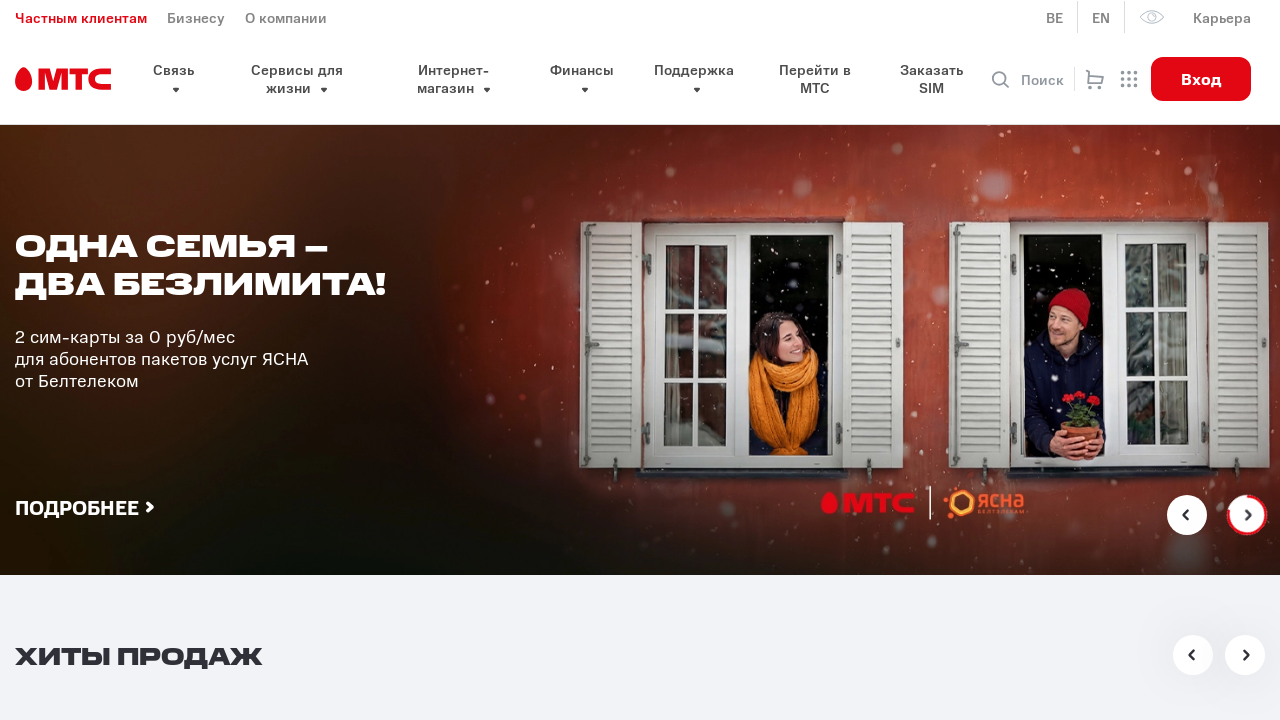

Located all h2 elements by tag name
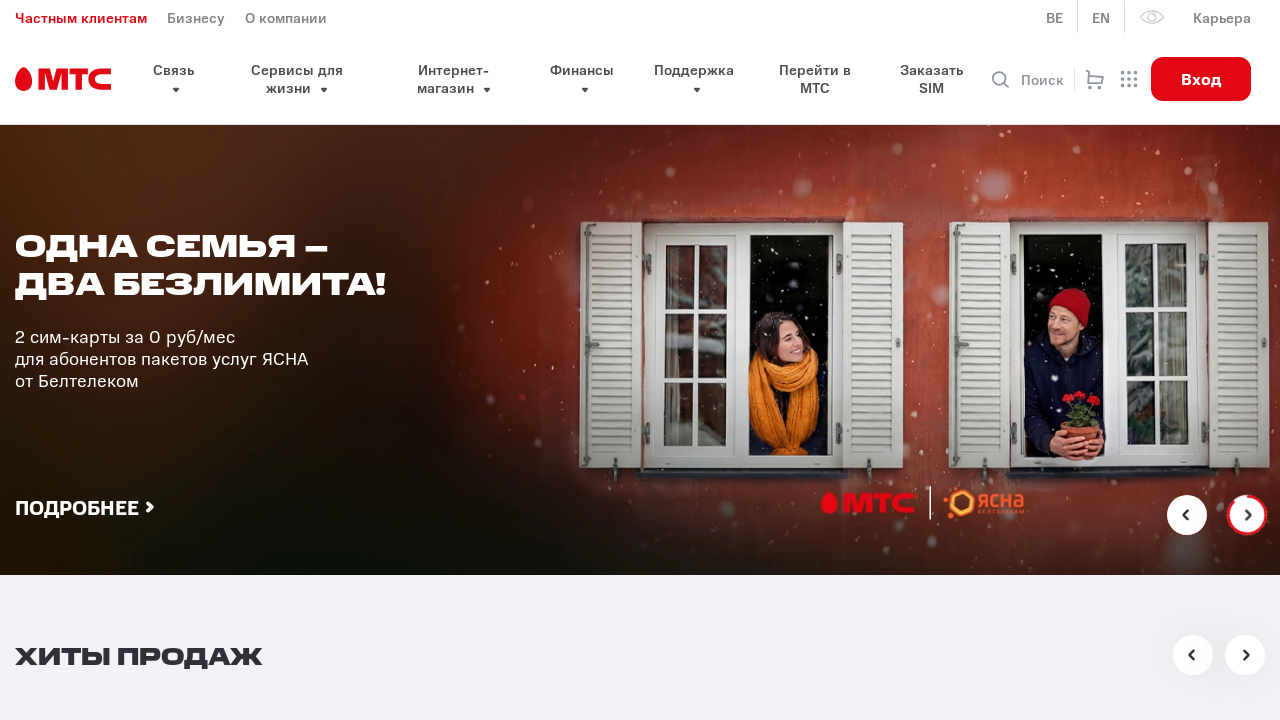

Found h2 heading with text: ТЕХНИКА ЗАСЛУЖИВАЕТ ВТОРУЮ ЖИЗНЬ, А ВЫ – СКИДКУ!
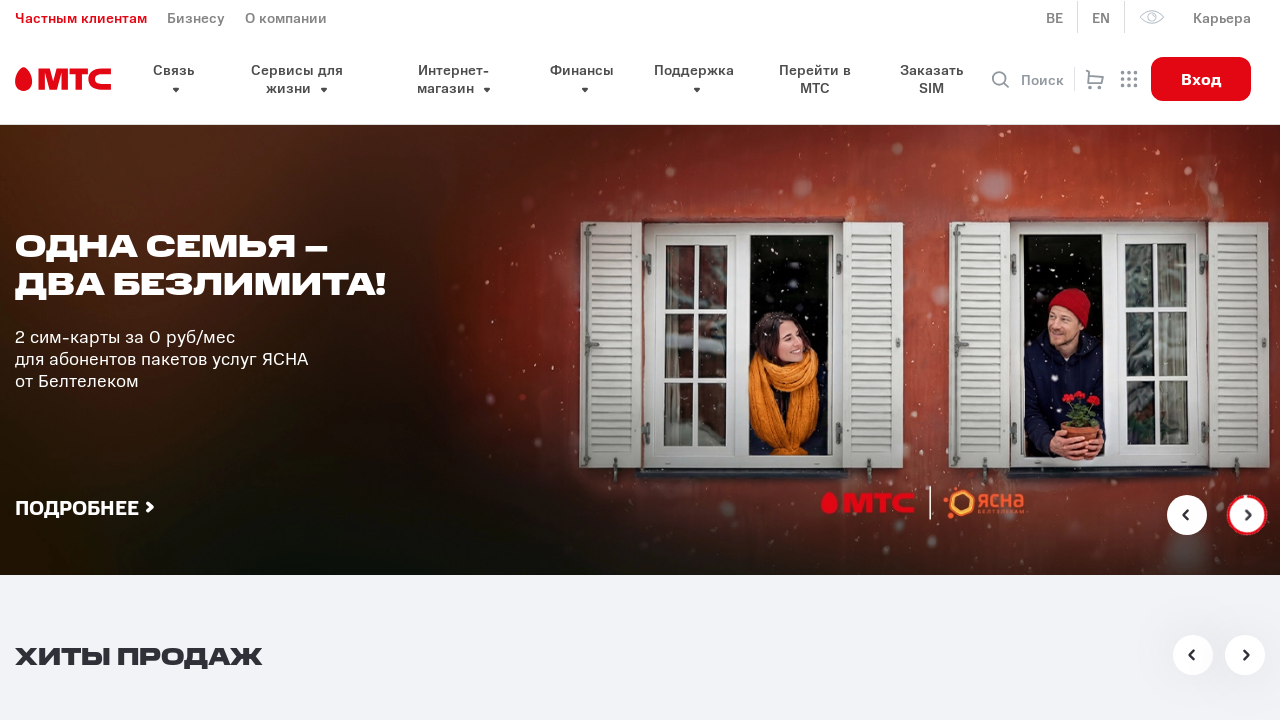

Found h2 heading with text: ЛОВИТЕ СКИДКИ
ДО 50%
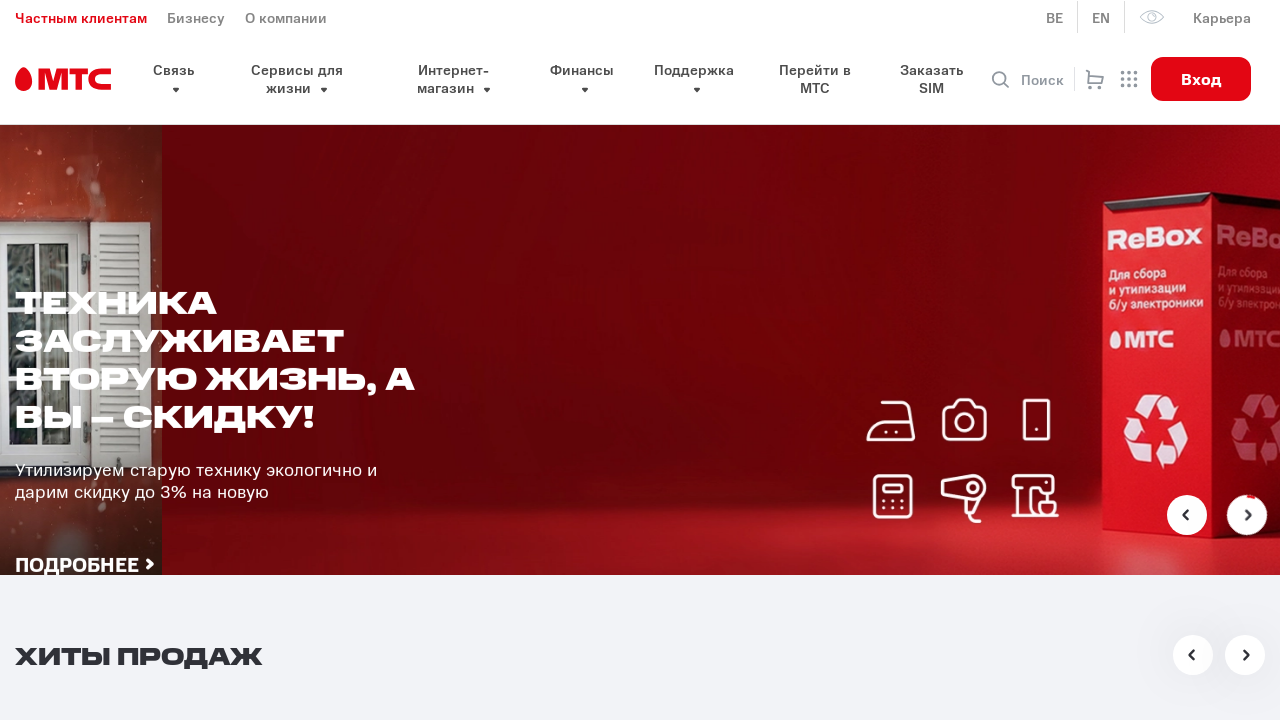

Found h2 heading with text: ОДНА СЕМЬЯ –
ДВА БЕЗЛИМИТА!
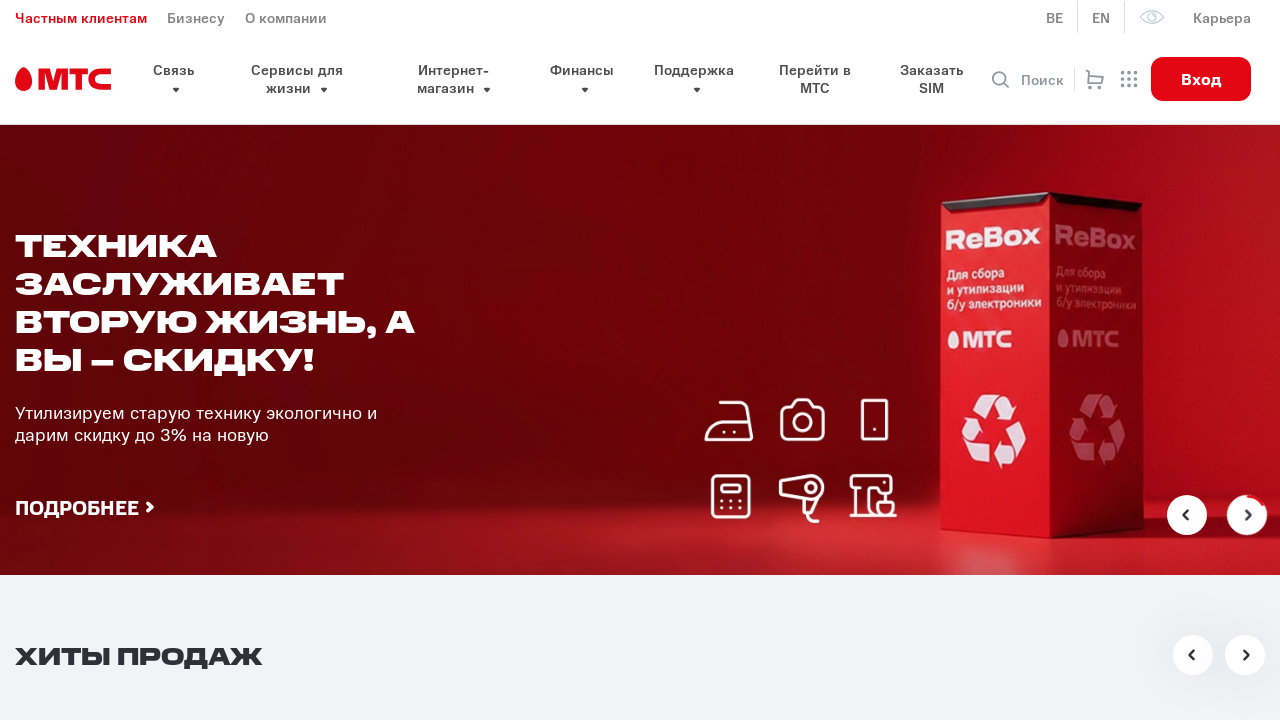

Found h2 heading with text: ТЕХНИКА ЗАСЛУЖИВАЕТ ВТОРУЮ ЖИЗНЬ, А ВЫ – СКИДКУ!
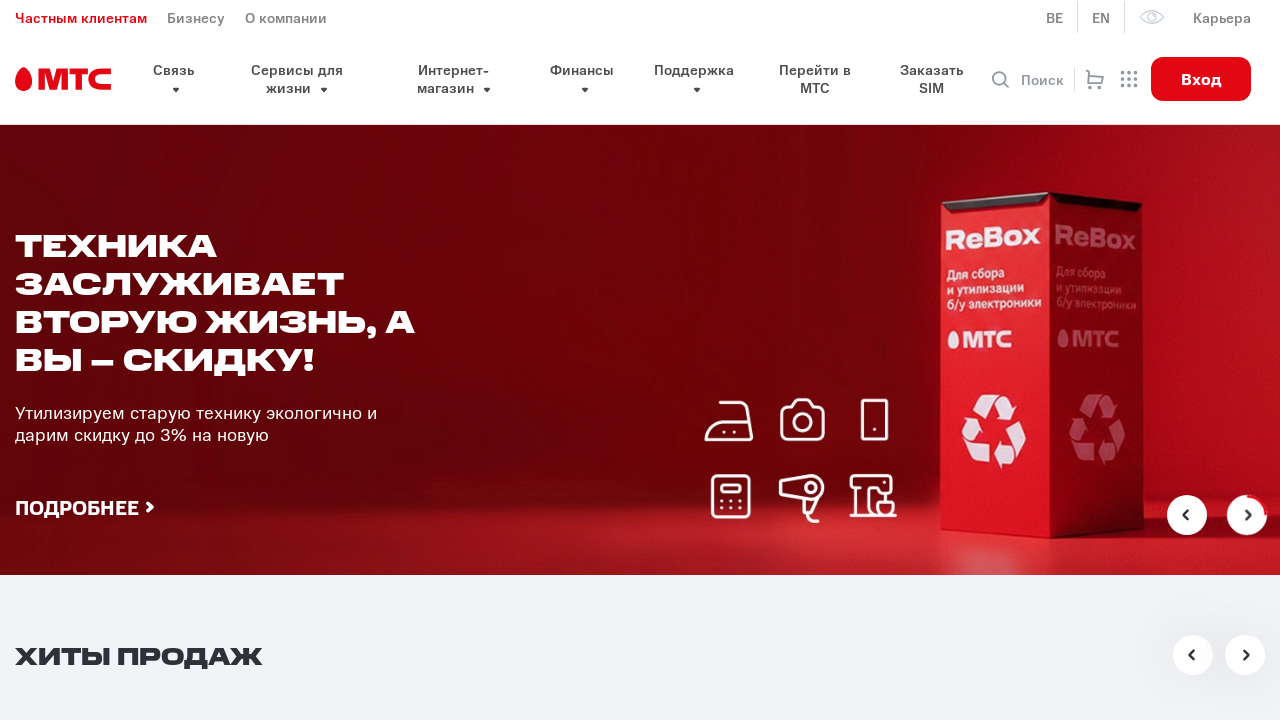

Found h2 heading with text: ЛОВИТЕ СКИДКИ
ДО 50%
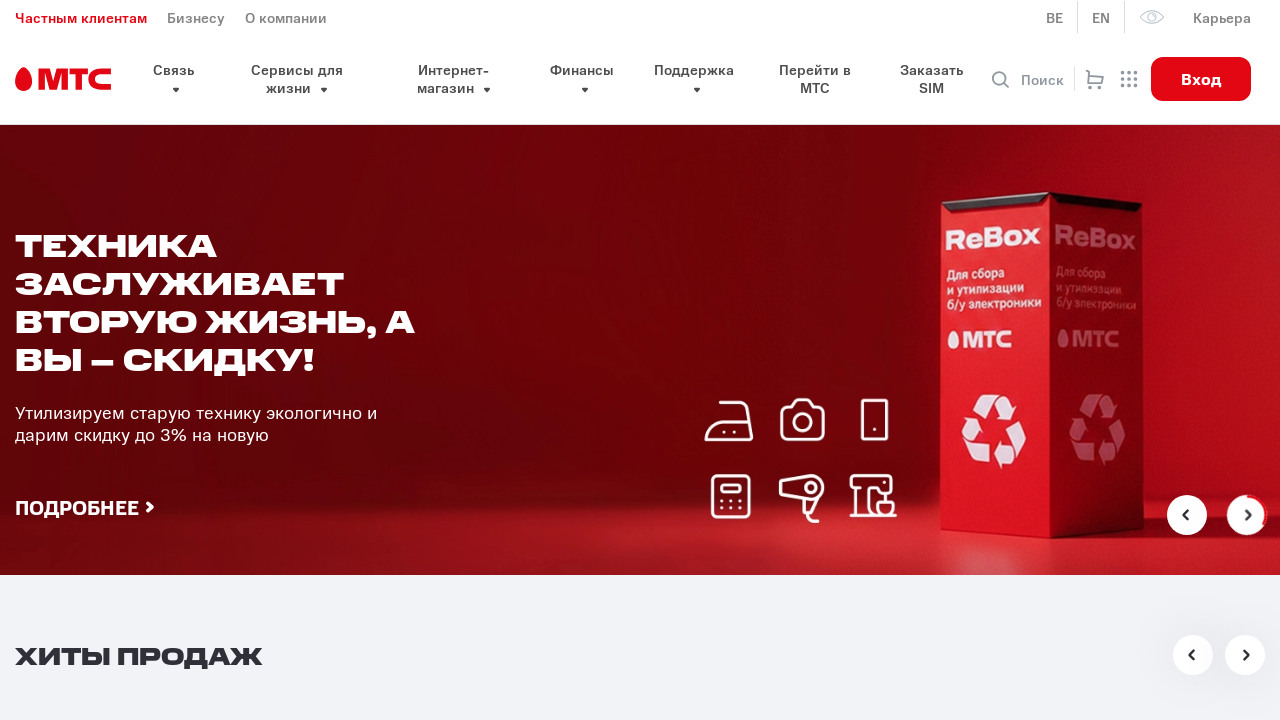

Found h2 heading with text: ХИТЫ ПРОДАЖ
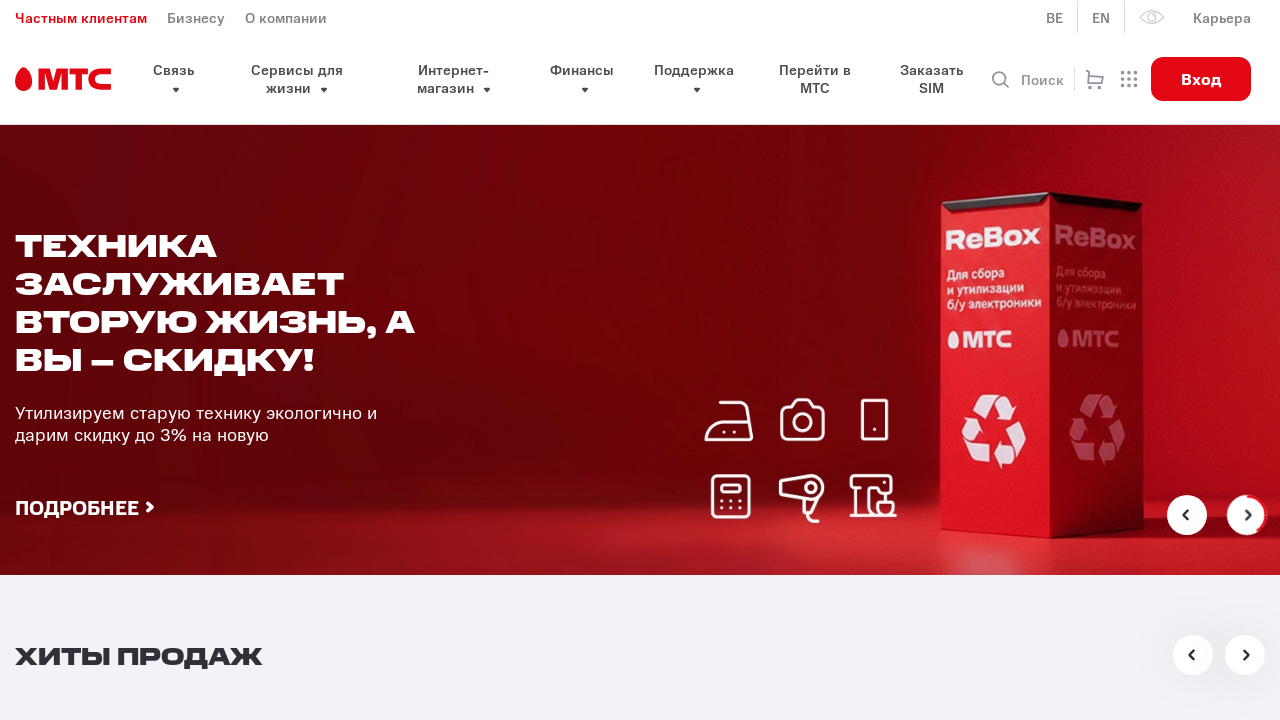

Found h2 heading with text: МТС Премиум+
Программа привилегий для клиентов МТС
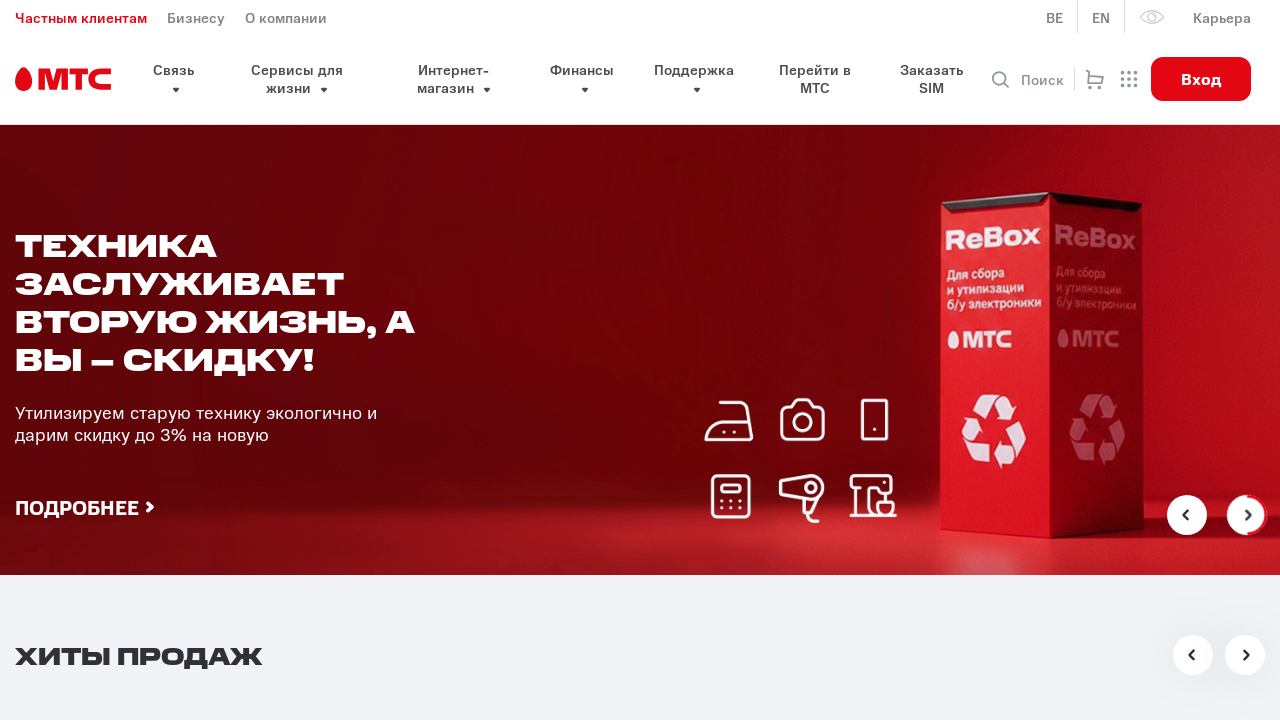

Found h2 heading with text: ПОПУЛЯРНОЕ
SHOP.MTS.BY
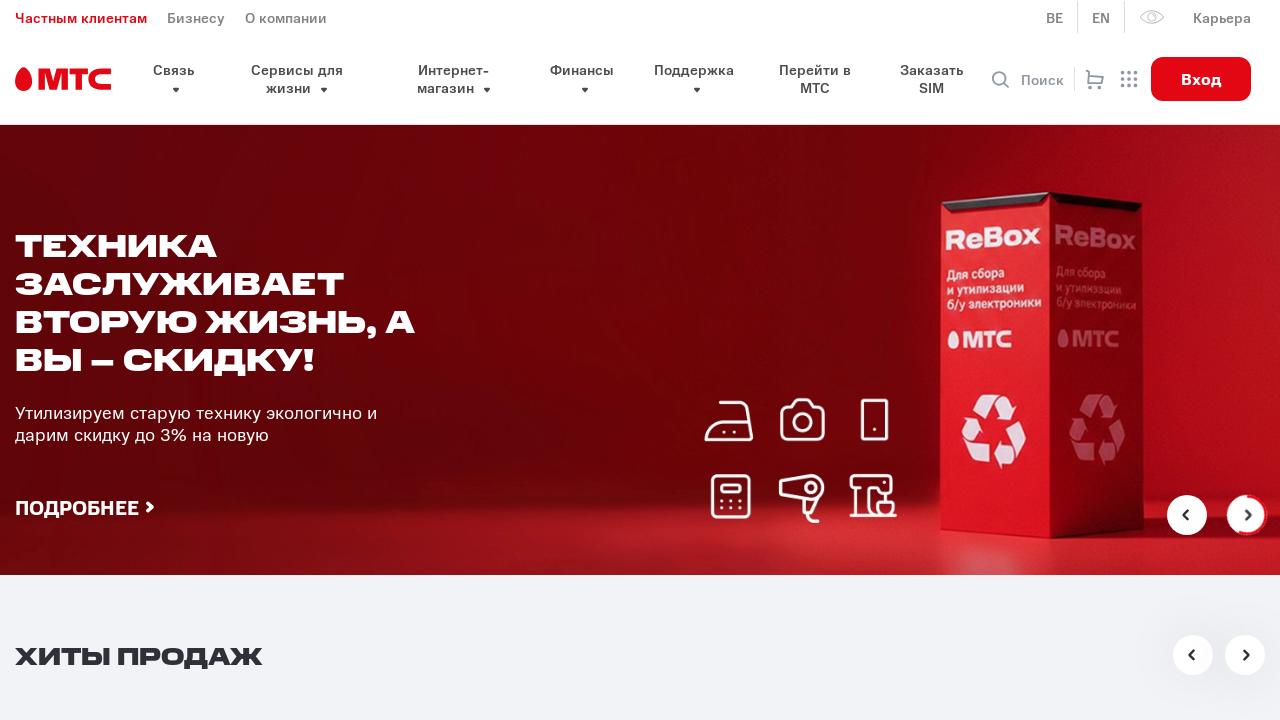

Found h2 heading with text: Онлайн пополнение
без комиссии
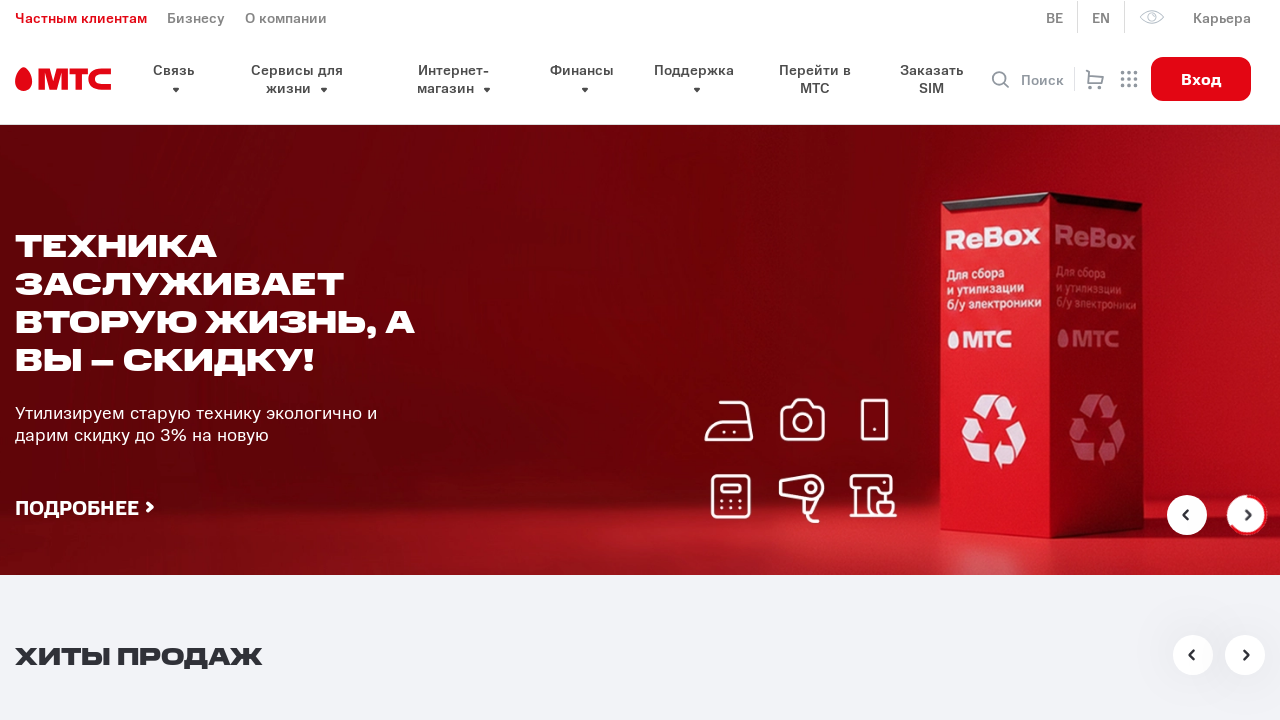

Found h2 heading with text: МОЙ МТС
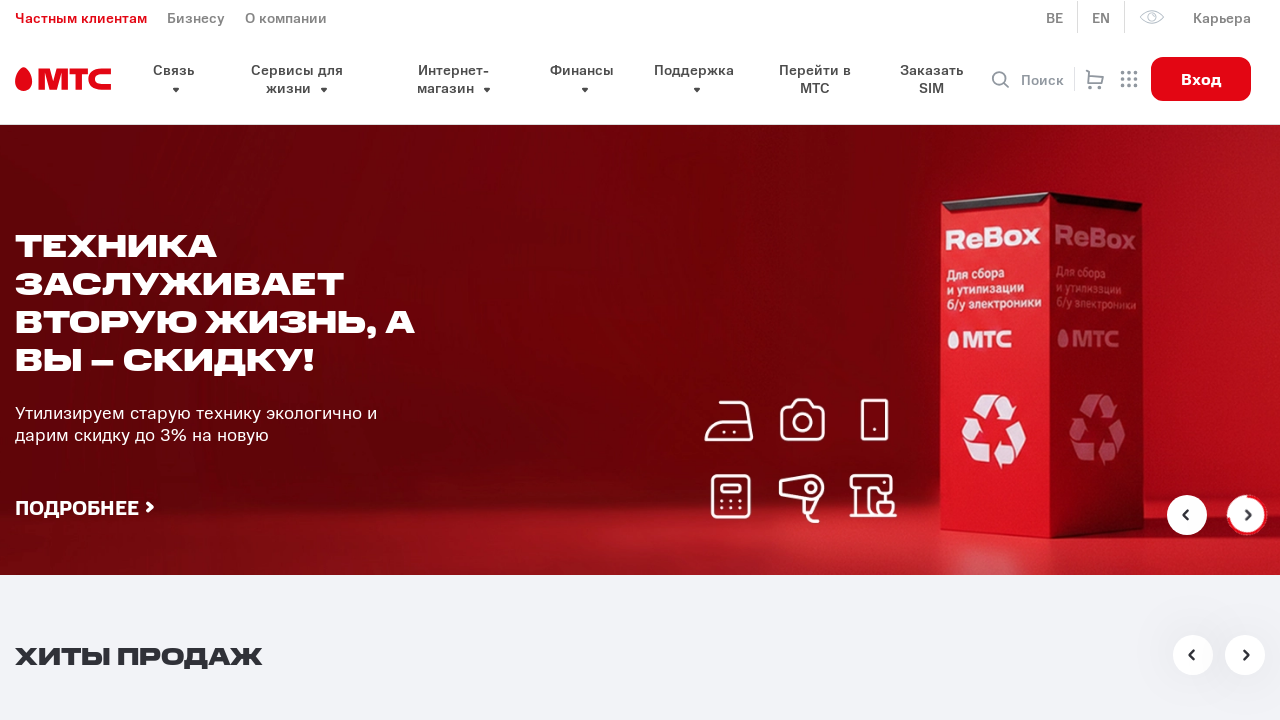

Found h2 heading with text: БУДЬТЕ
В БЕЗОПАСНОСТИ
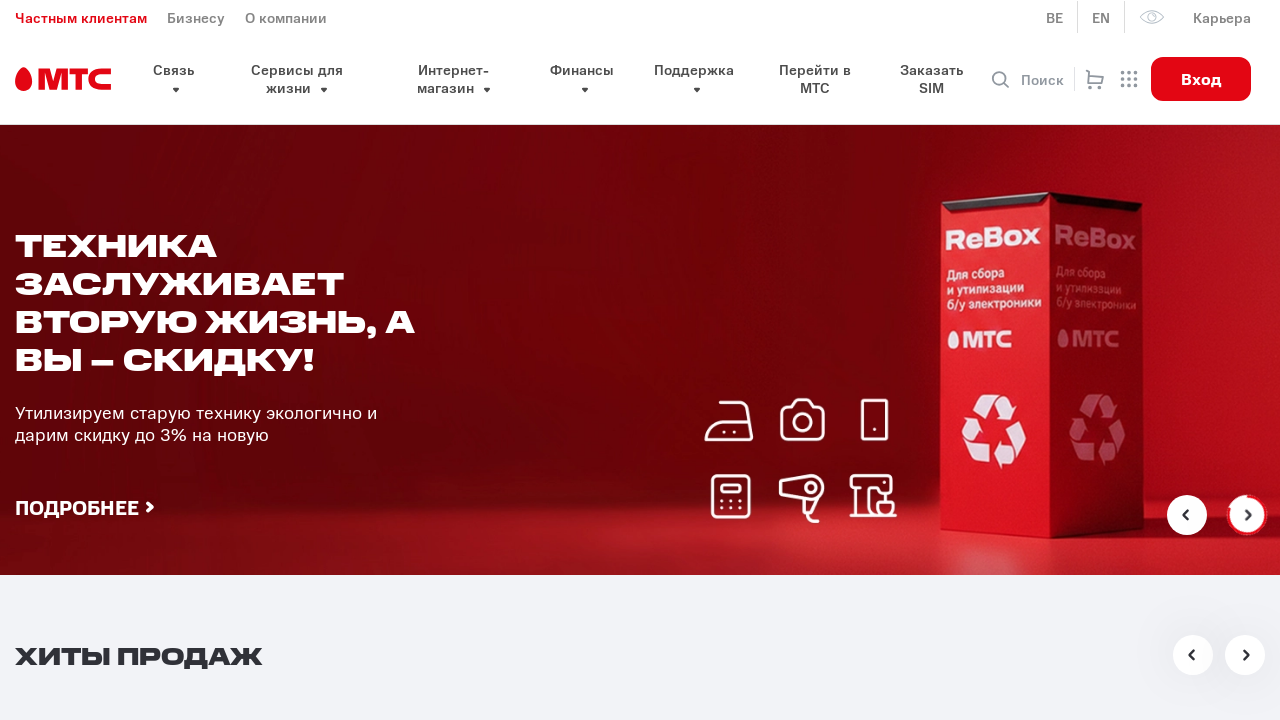

Found h2 heading with text: ФИЛЬМЫ, МУЗЫКА,
КНИГИ
И НЕ ТОЛЬКО
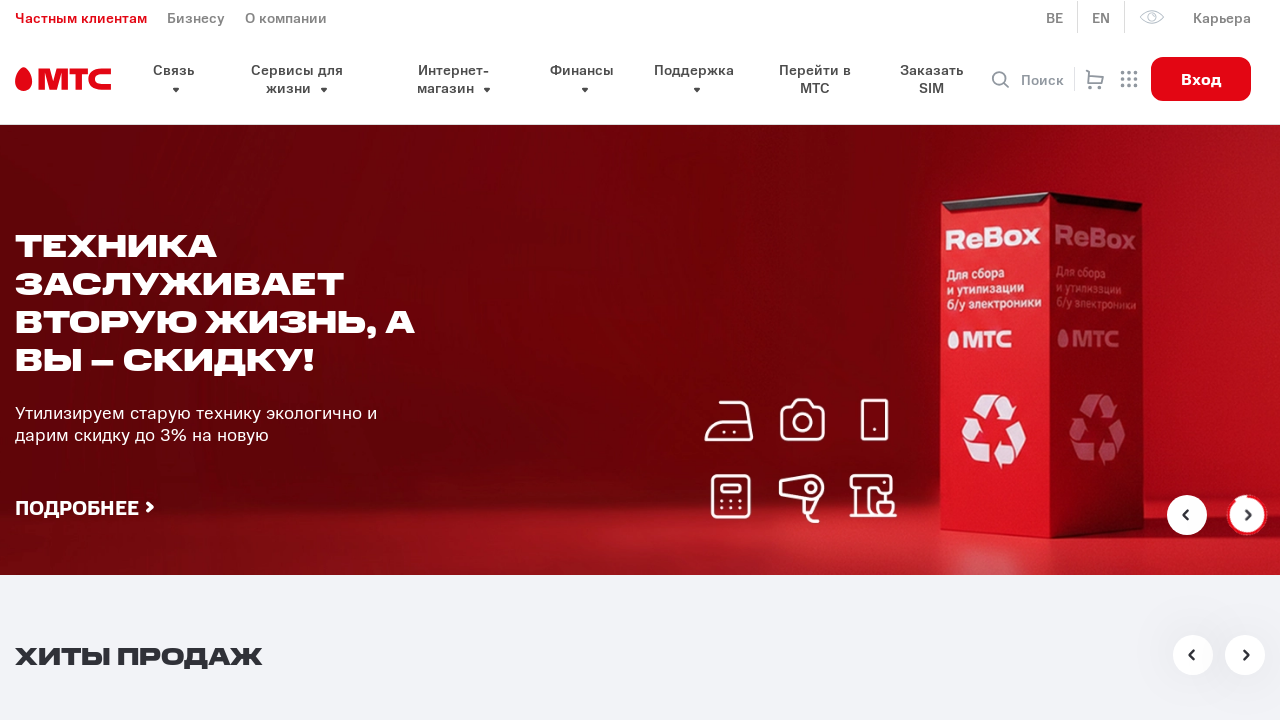

Found h2 heading with text: НАШИ СЕРВИСЫ ДЛЯ ЖИЗНИ
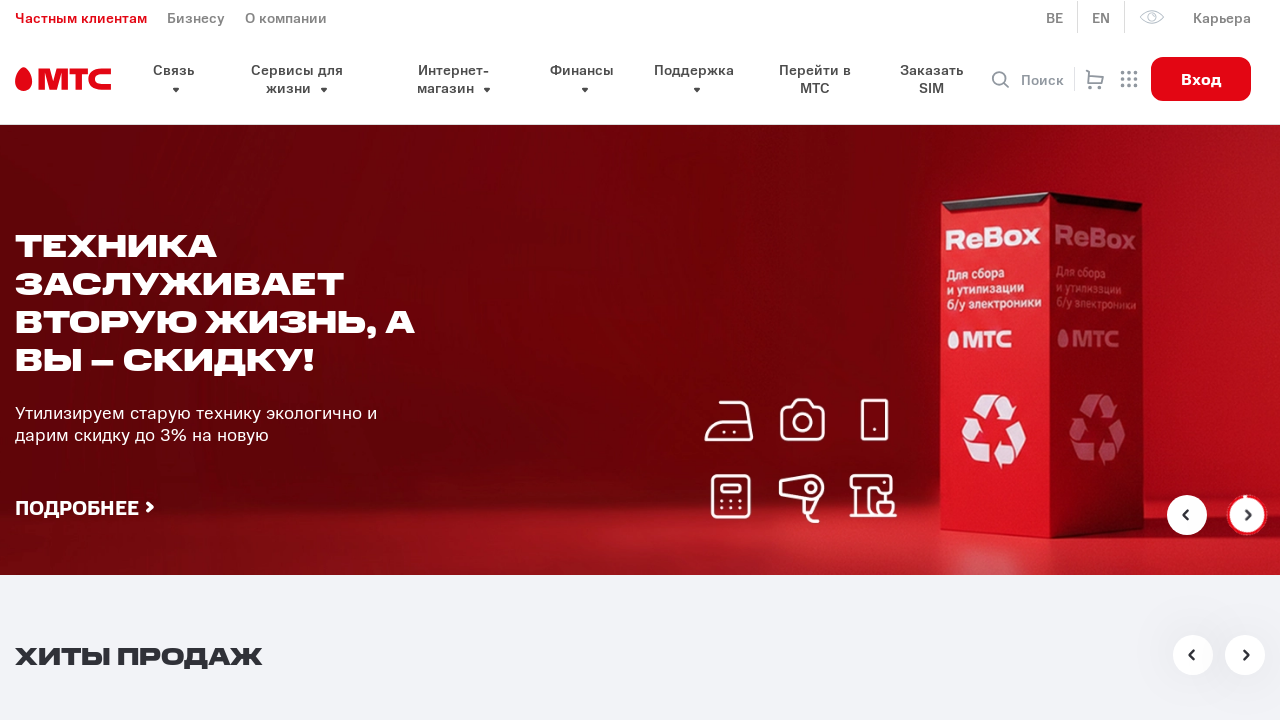

Found h2 heading with text: Новости
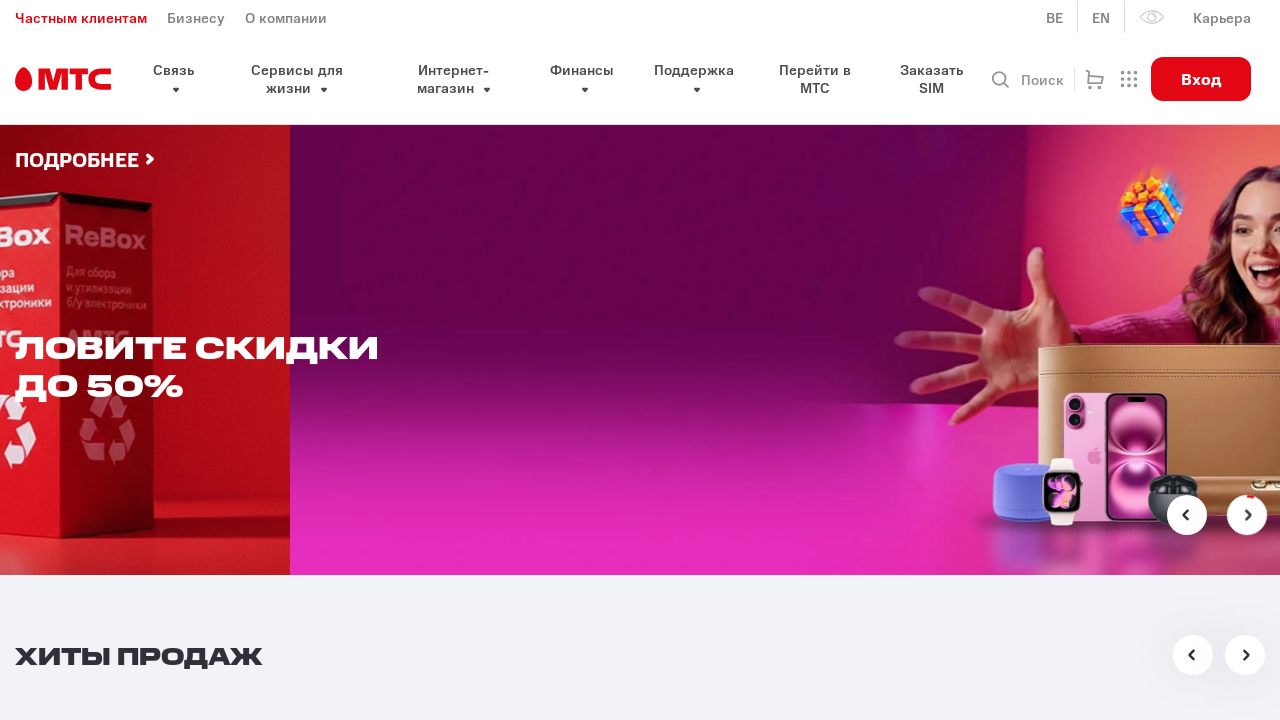

Found h2 heading with text: Новости ритейла
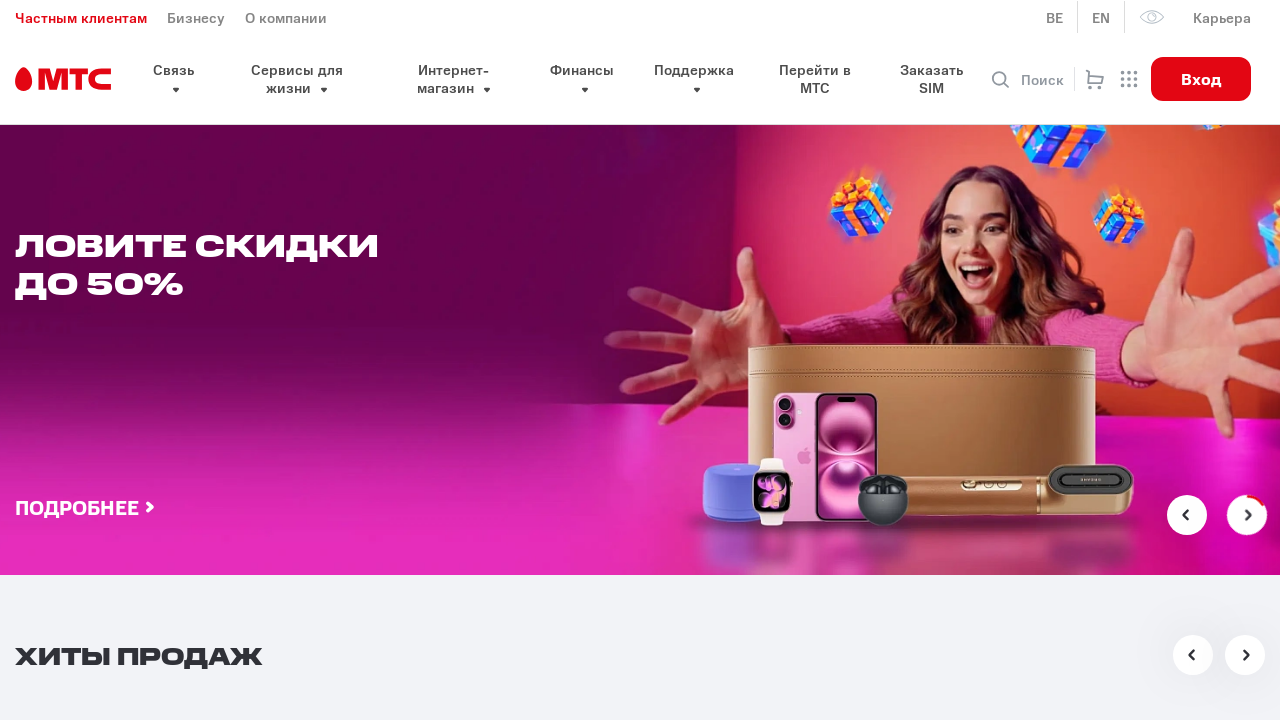

Found h2 heading with text: ПРИЛОЖЕНИЯ МТС
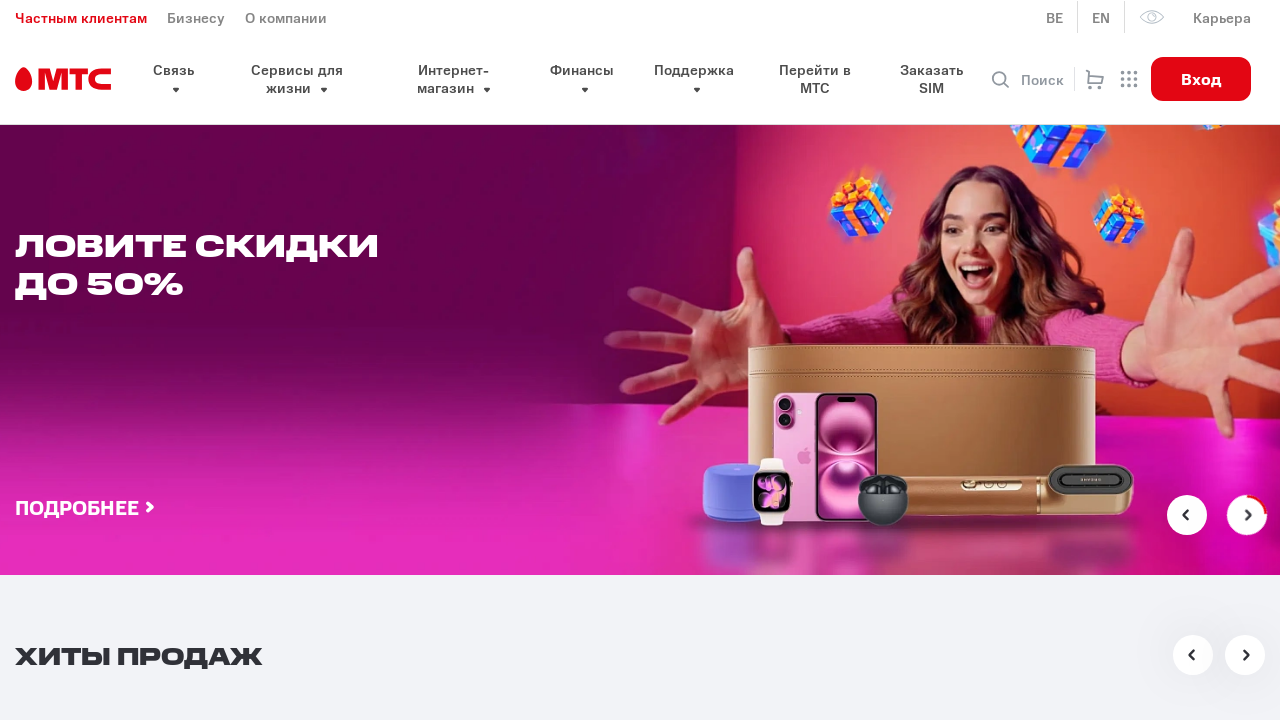

Found h2 heading with text: МТС – связь и цифровые решения
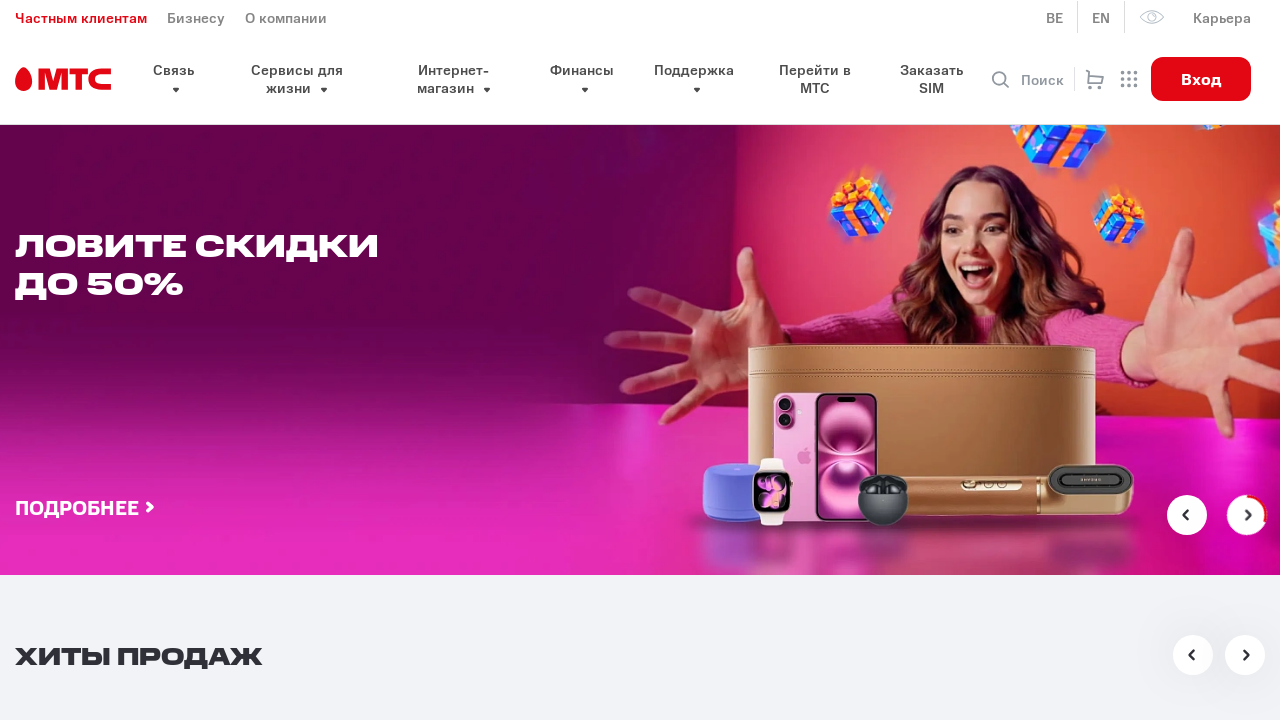

Located element by partial link text 'Финансы'
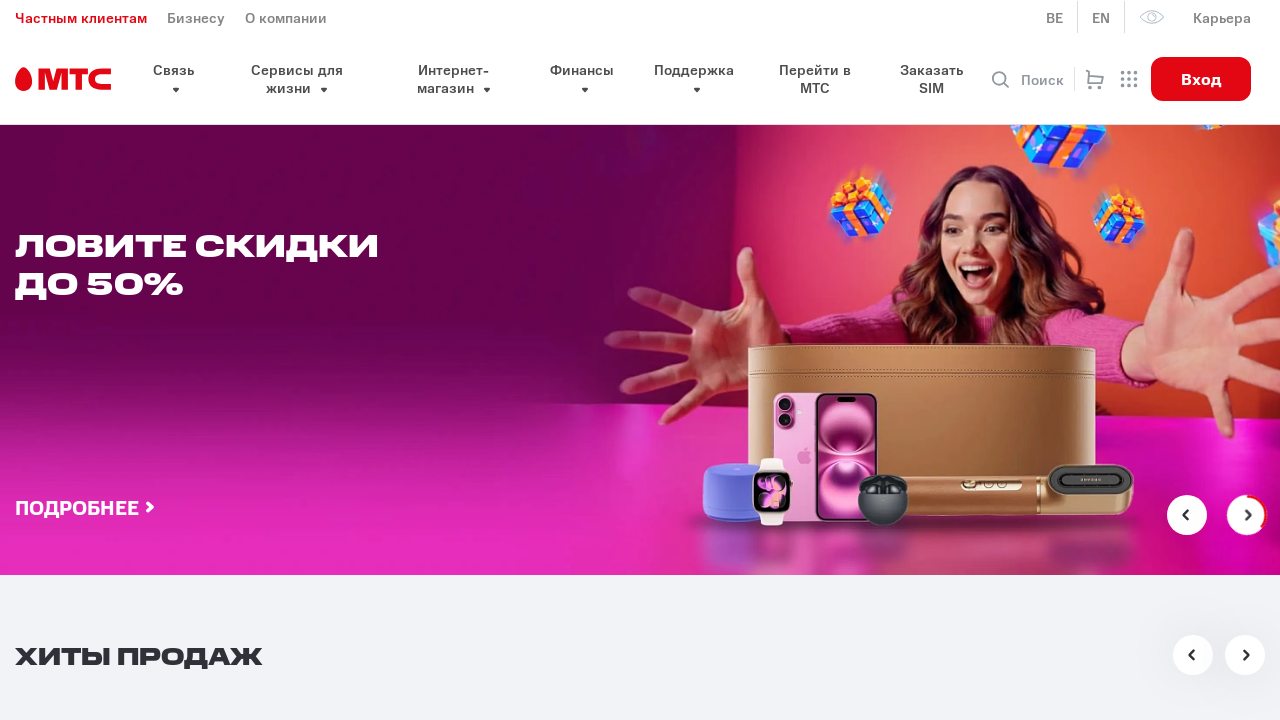

Finance link element found with href: /finance/
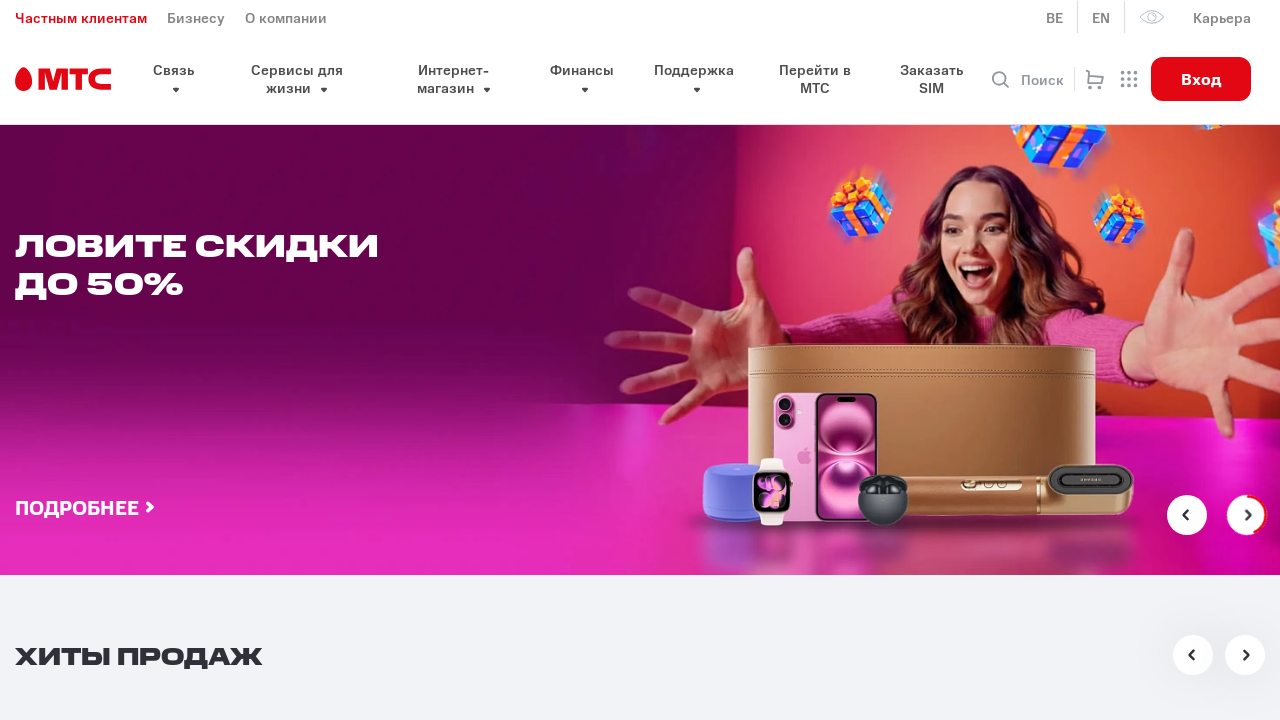

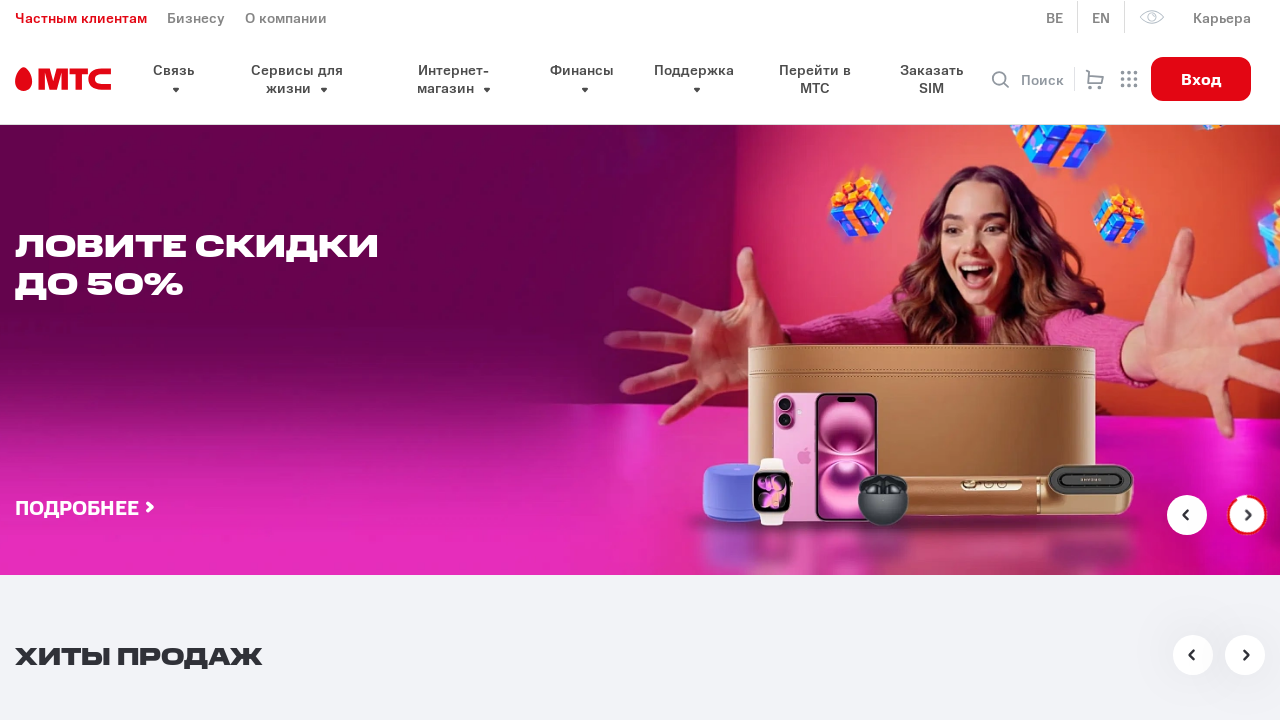